Navigates to a page with a large DOM and highlights a specific element by applying a red dashed border style using JavaScript, demonstrating visual element identification during test debugging.

Starting URL: http://the-internet.herokuapp.com/large

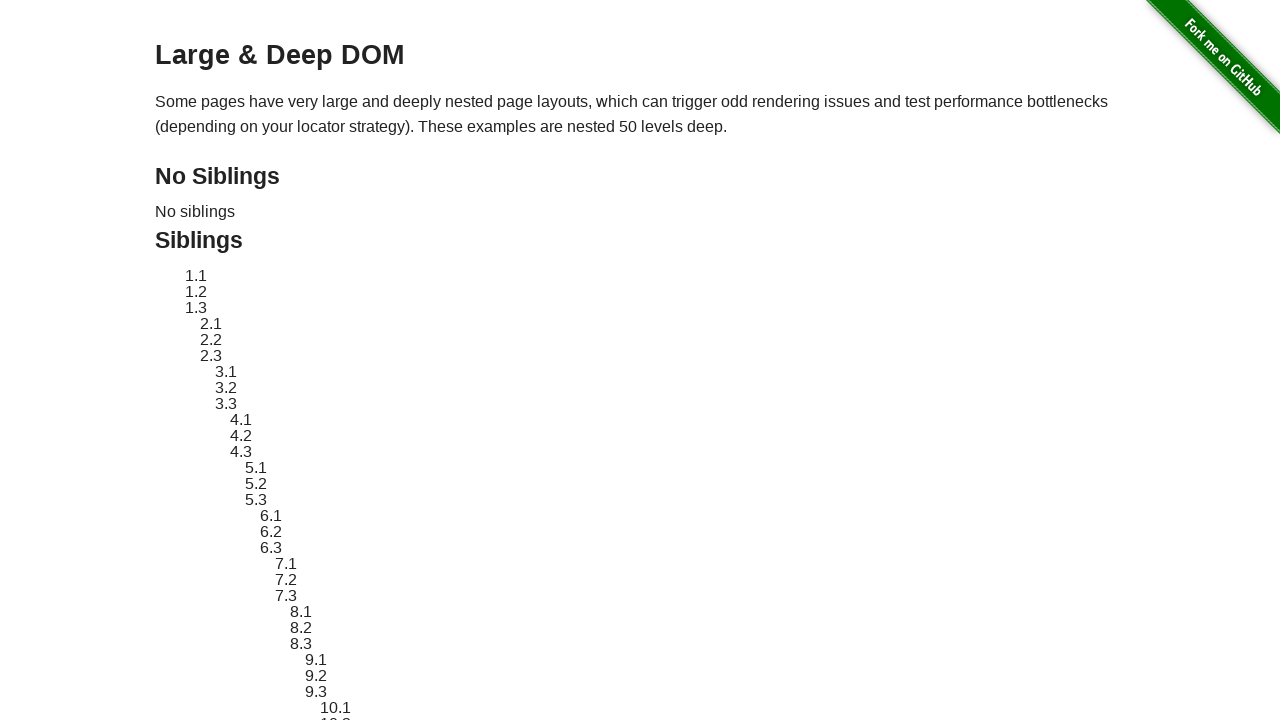

Clicked Start button to trigger dynamic loading
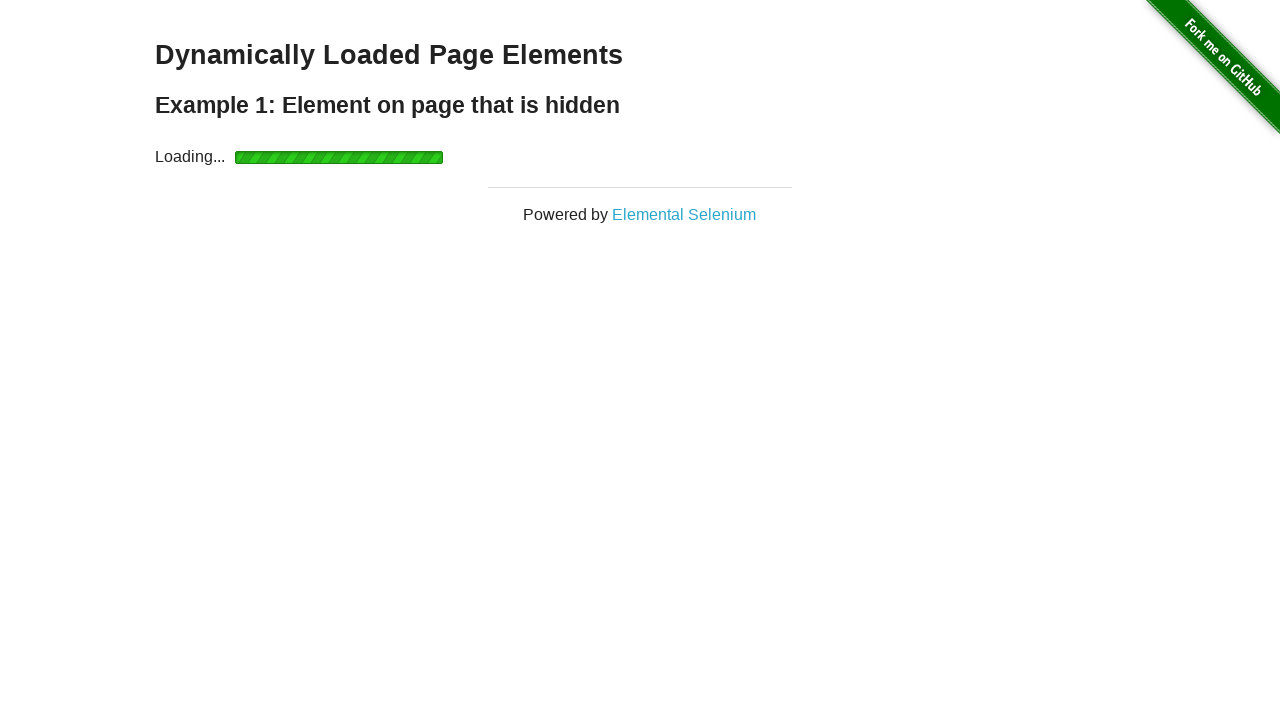

Waited for finish element to become visible
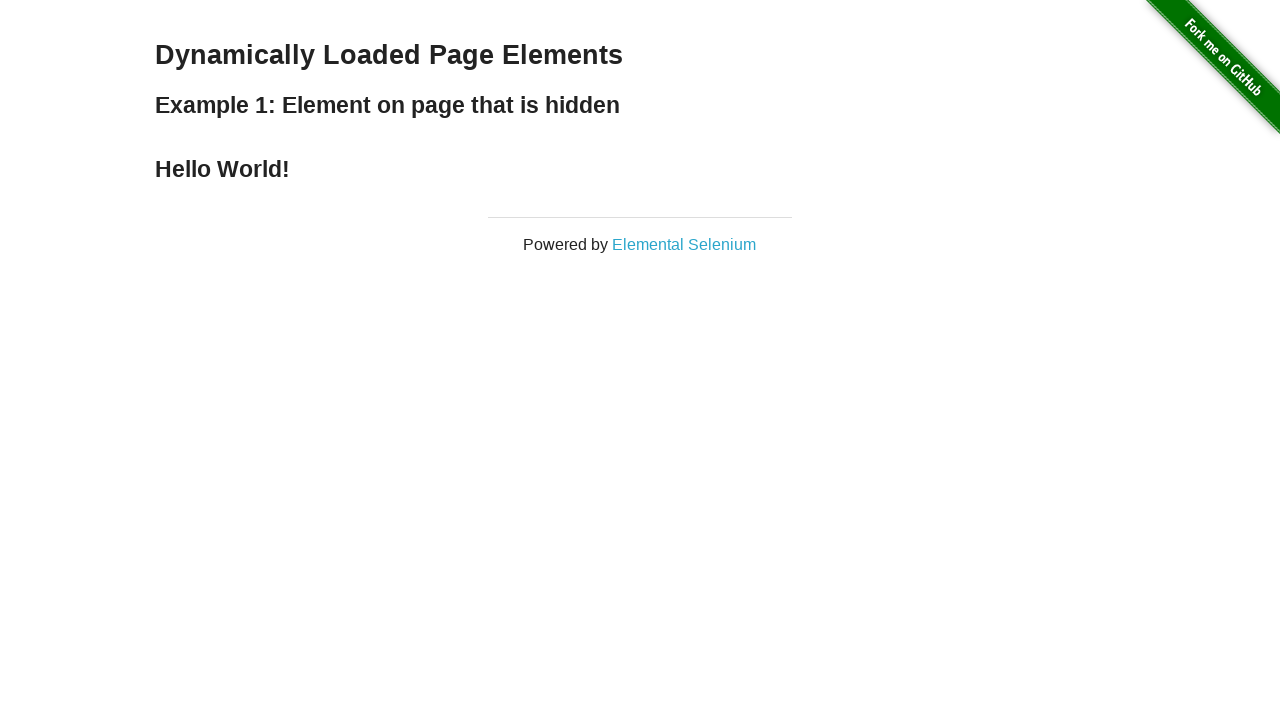

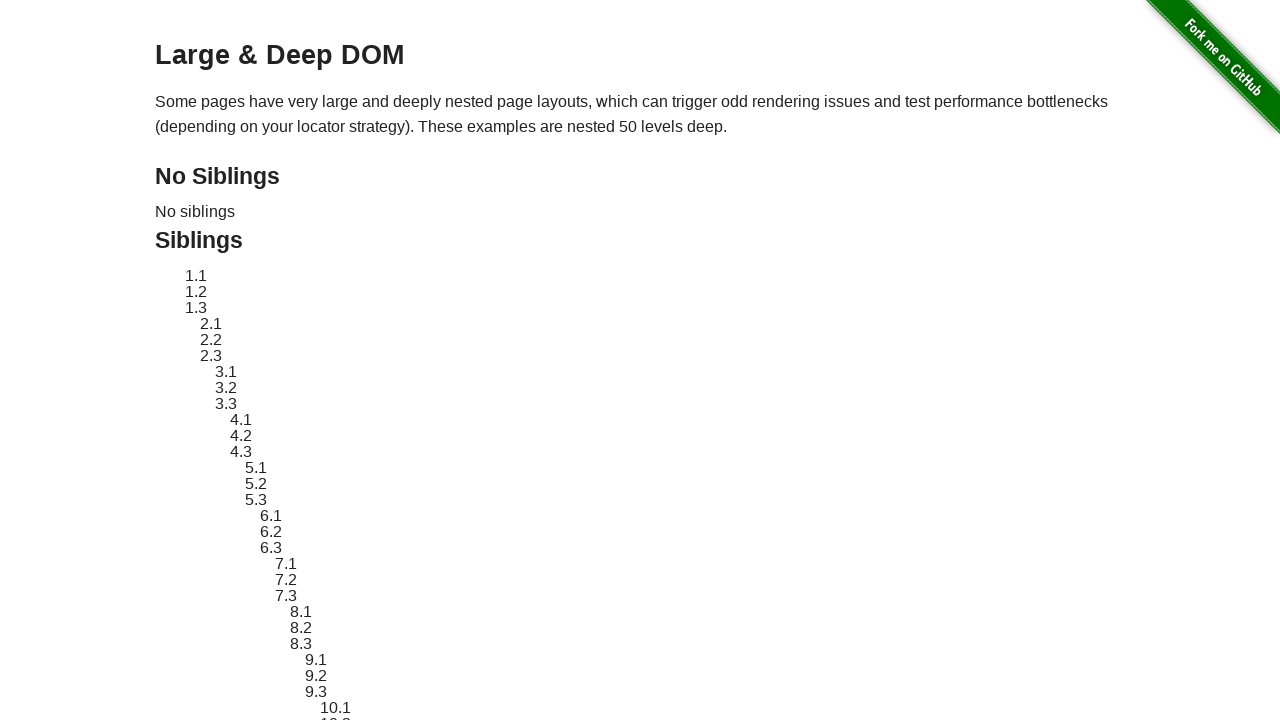